Tests typing text character by character into a single textarea element

Starting URL: https://dantegrek.github.io/testautomation-playground/forms.html

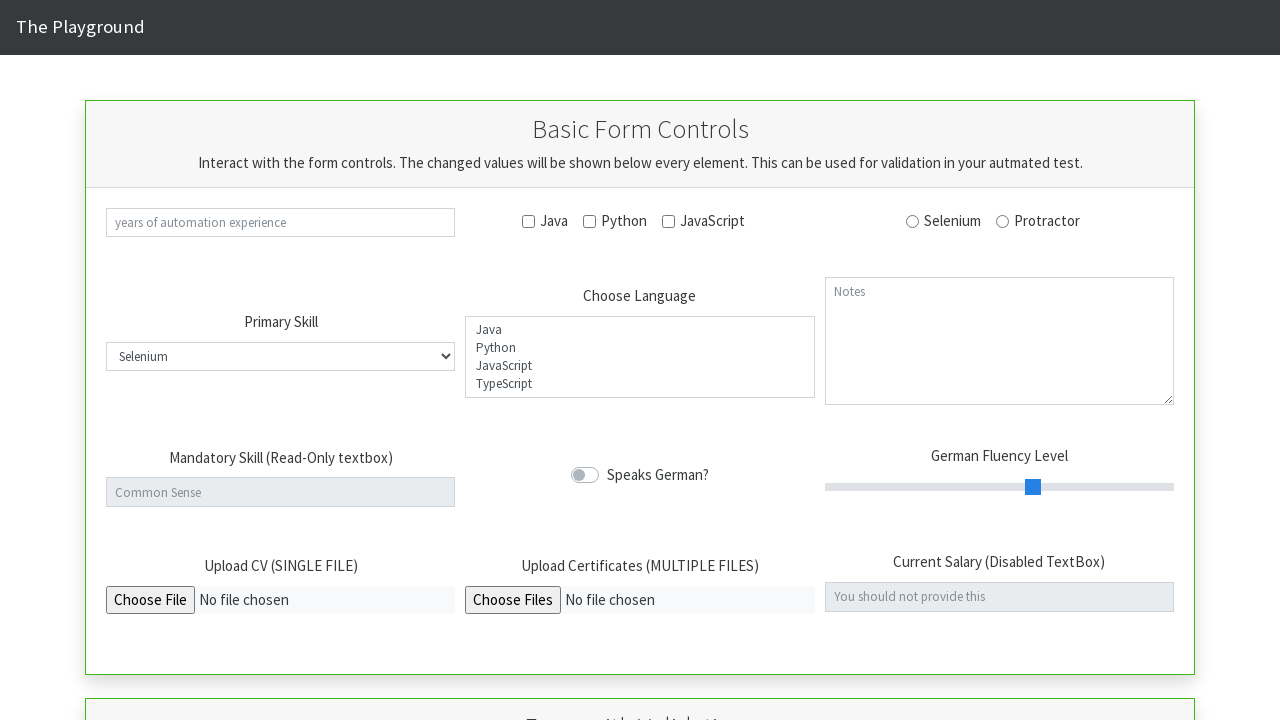

Navigated to forms.html test page
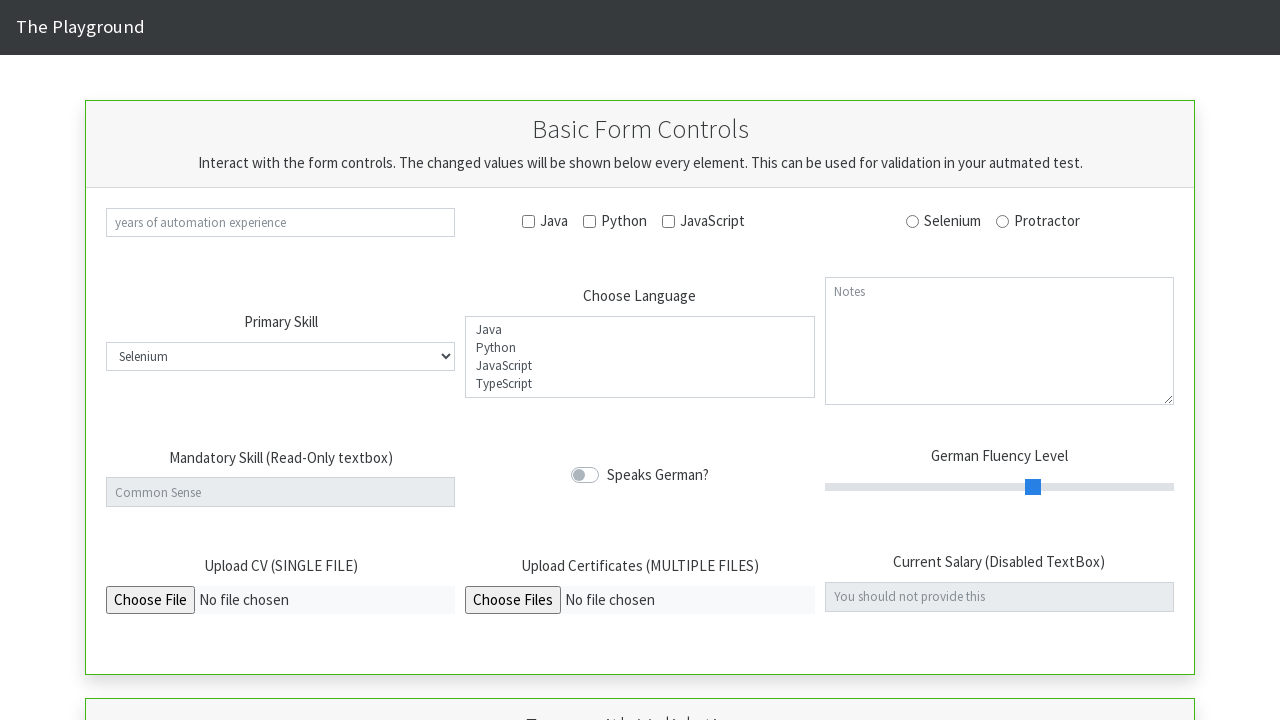

Typed 'Automated typing test' character by character into #notes textarea on #notes
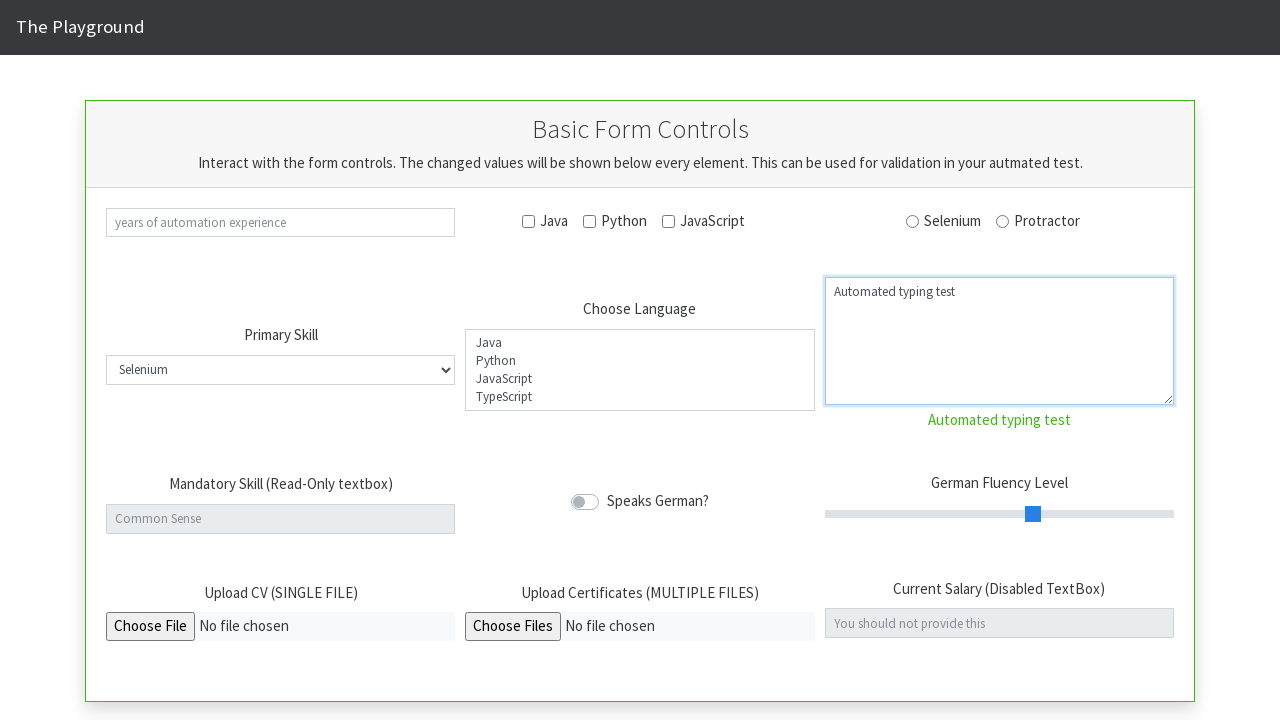

Verified #notes textarea element exists
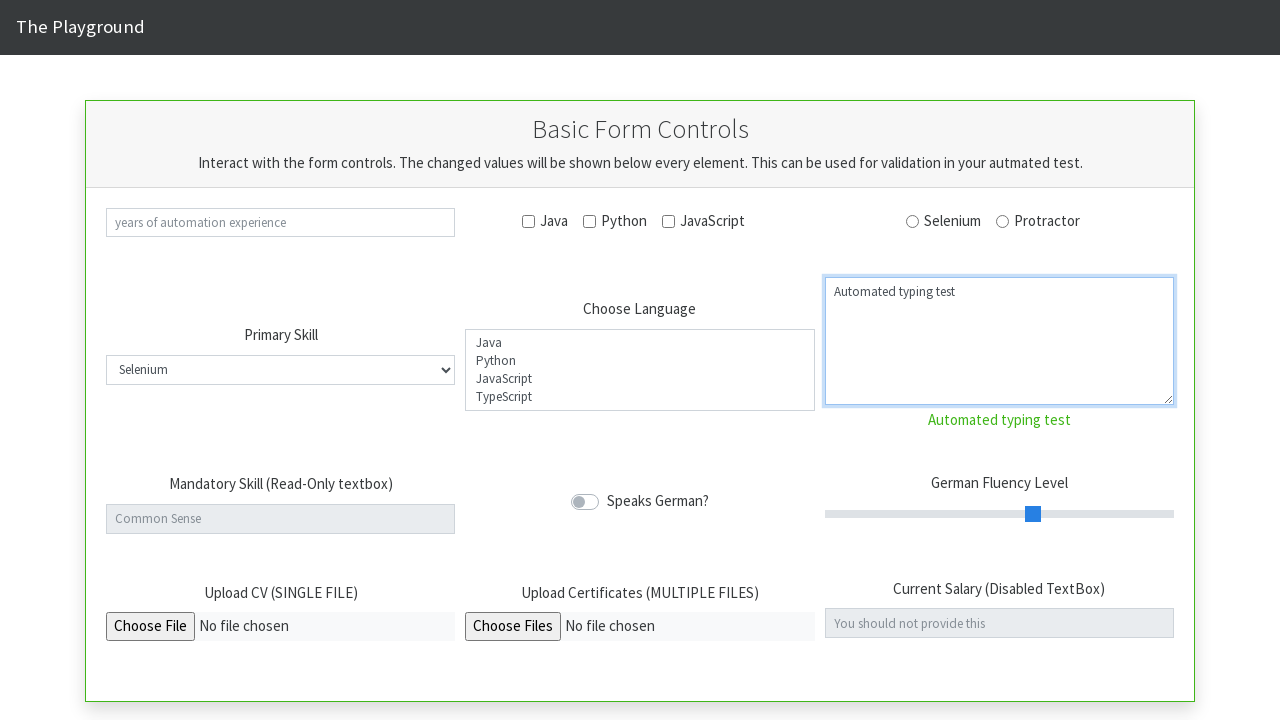

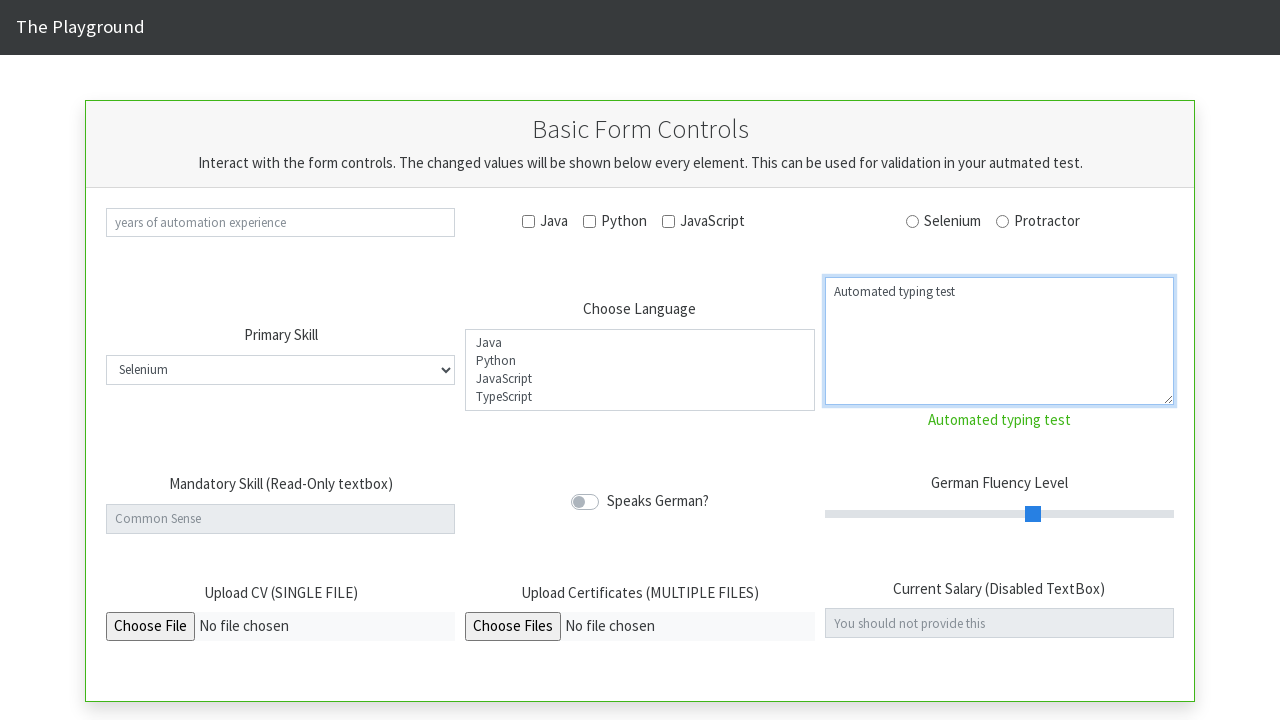